Tests drag and drop functionality by dragging an element onto a droppable target

Starting URL: https://demoqa.com/droppable

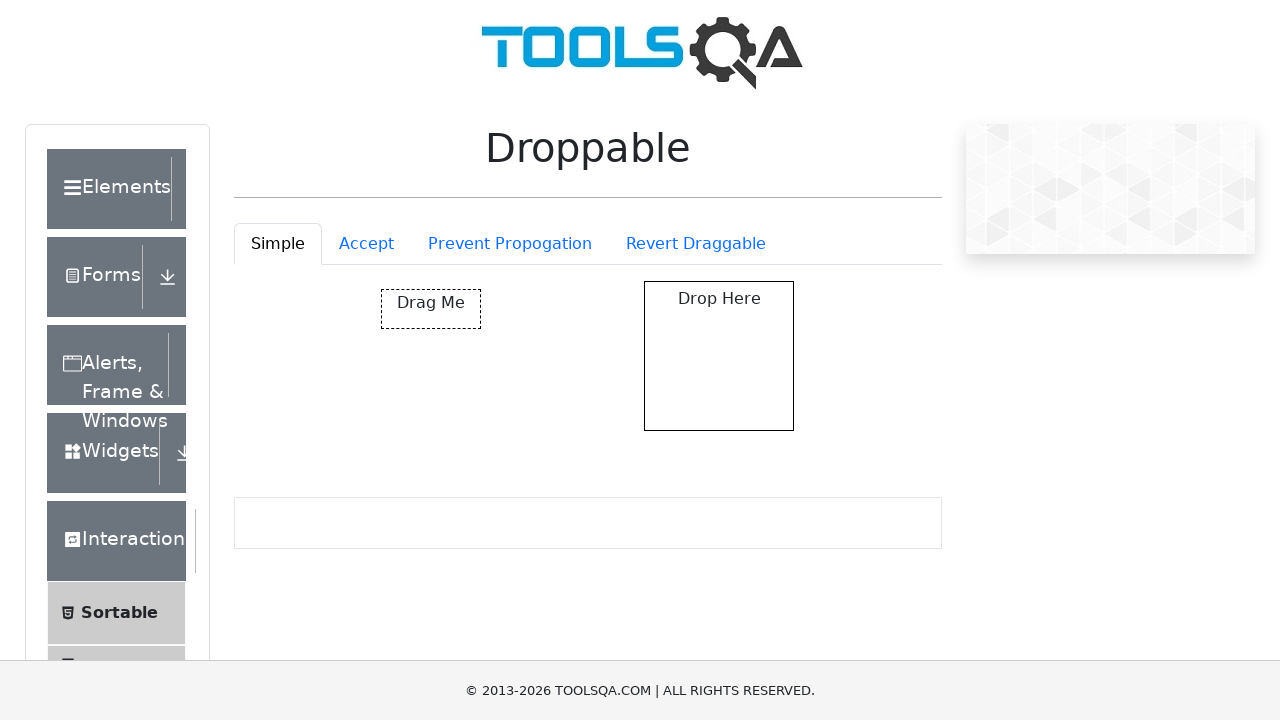

Navigated to drag and drop demo page
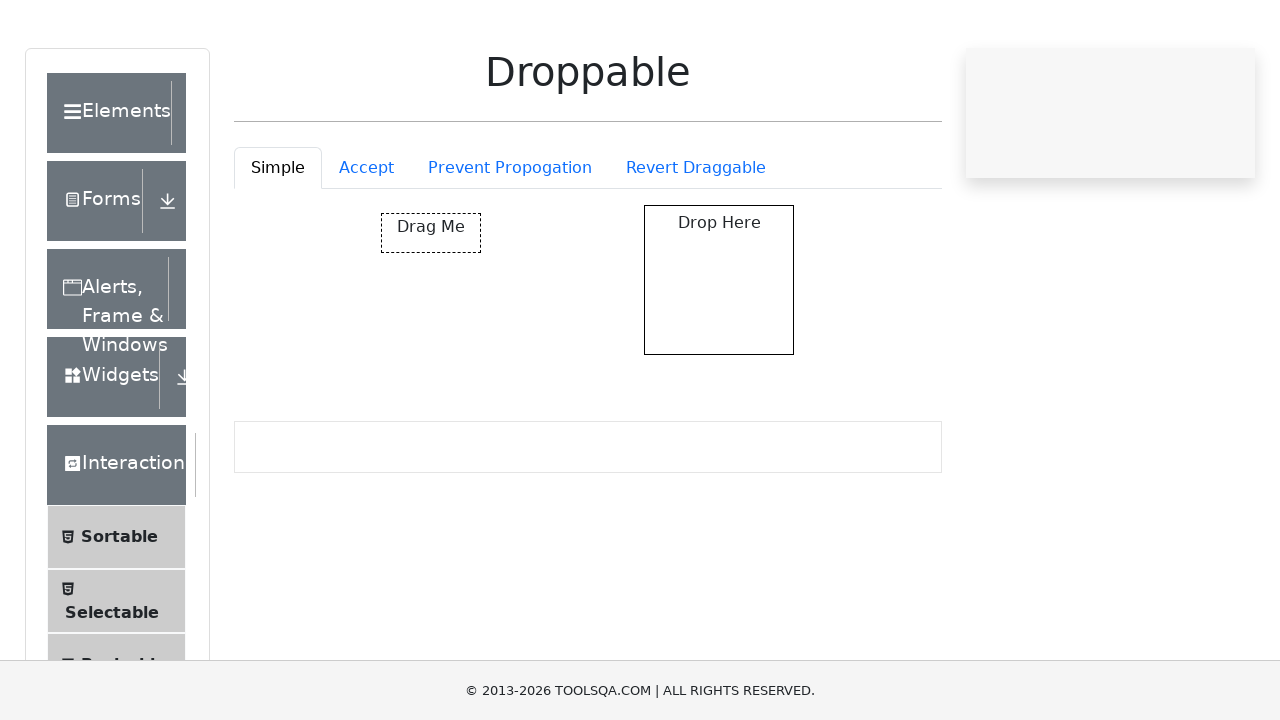

Dragged draggable element onto droppable target at (719, 356)
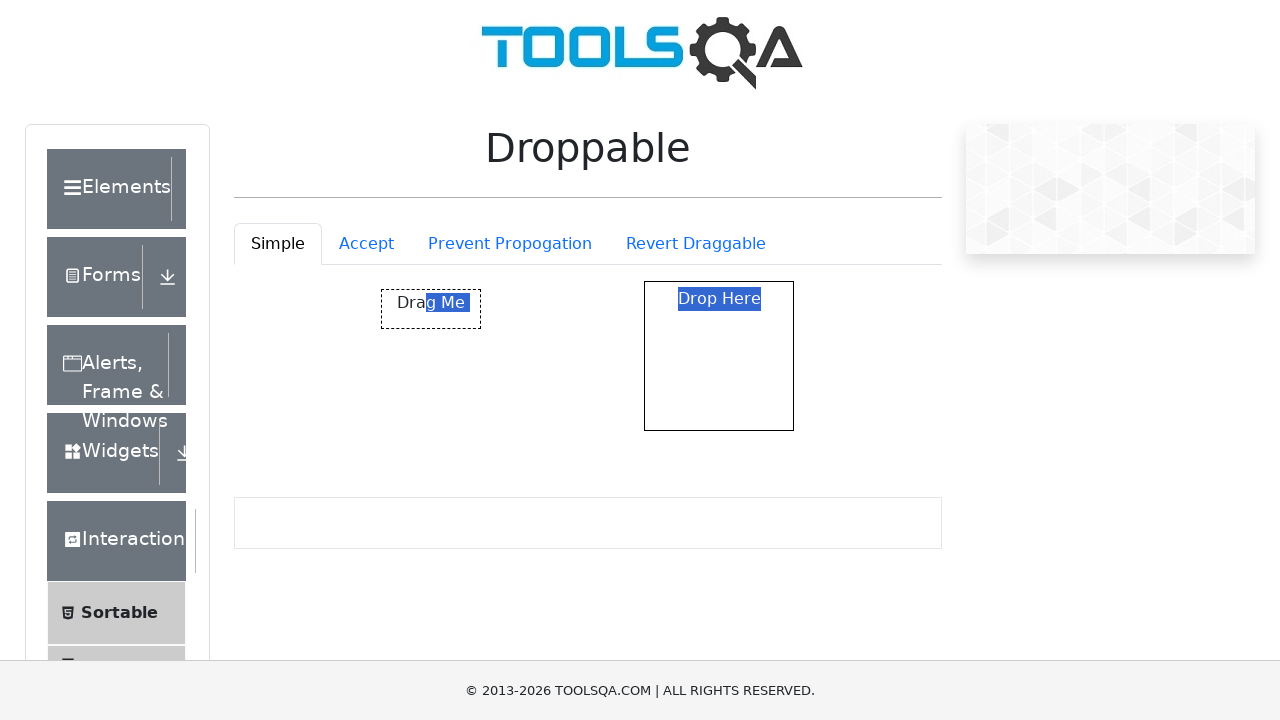

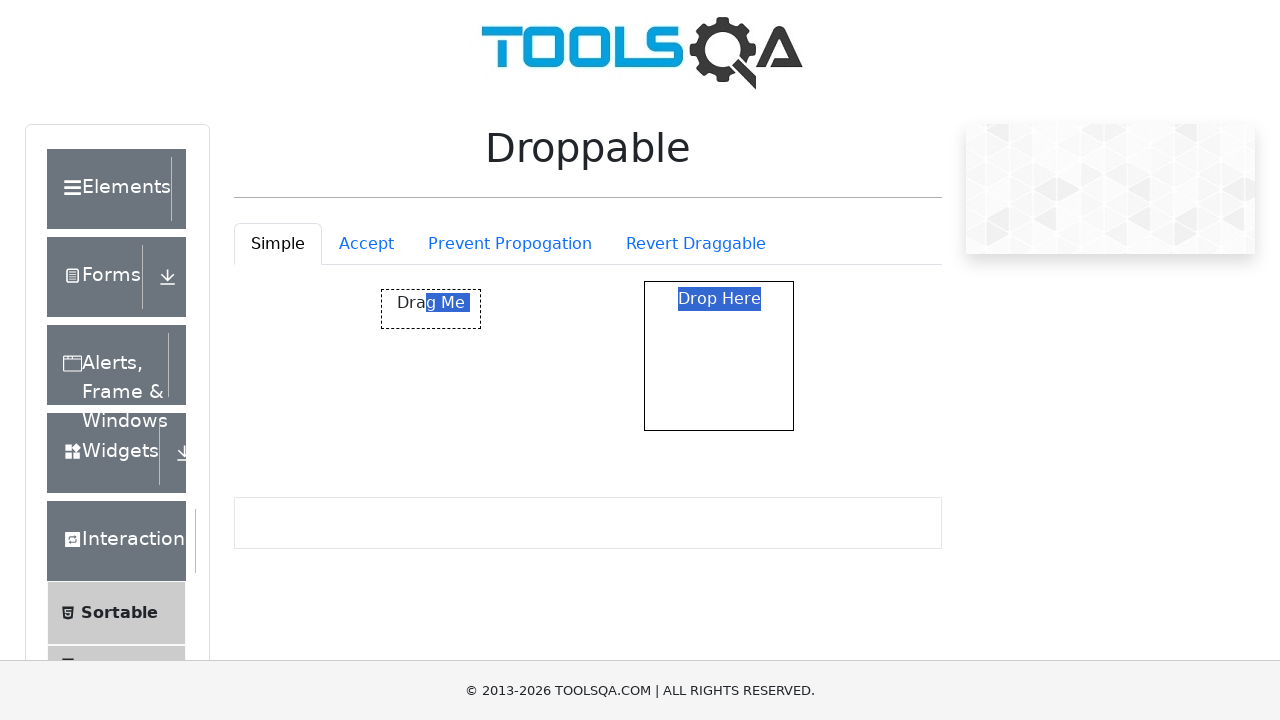